Tests mortgage calculator by clearing and entering a new home value in the input field

Starting URL: https://www.mortgagecalculator.org/

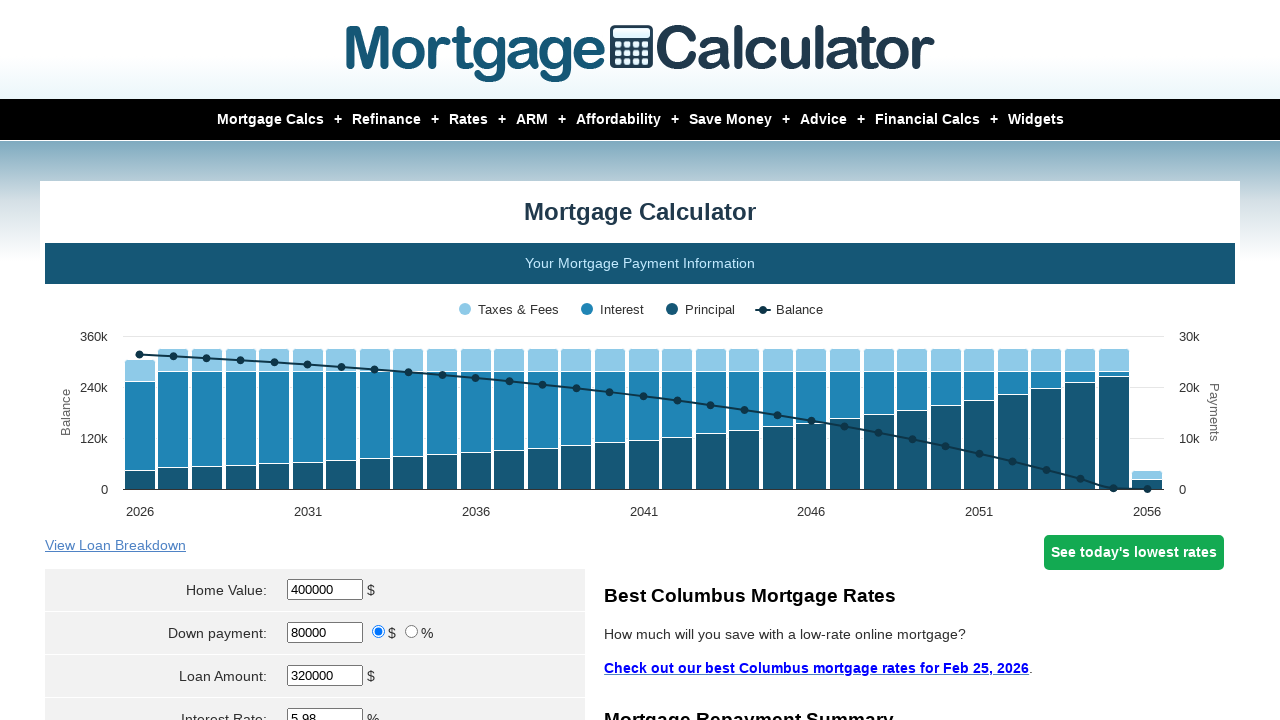

Located home value input field
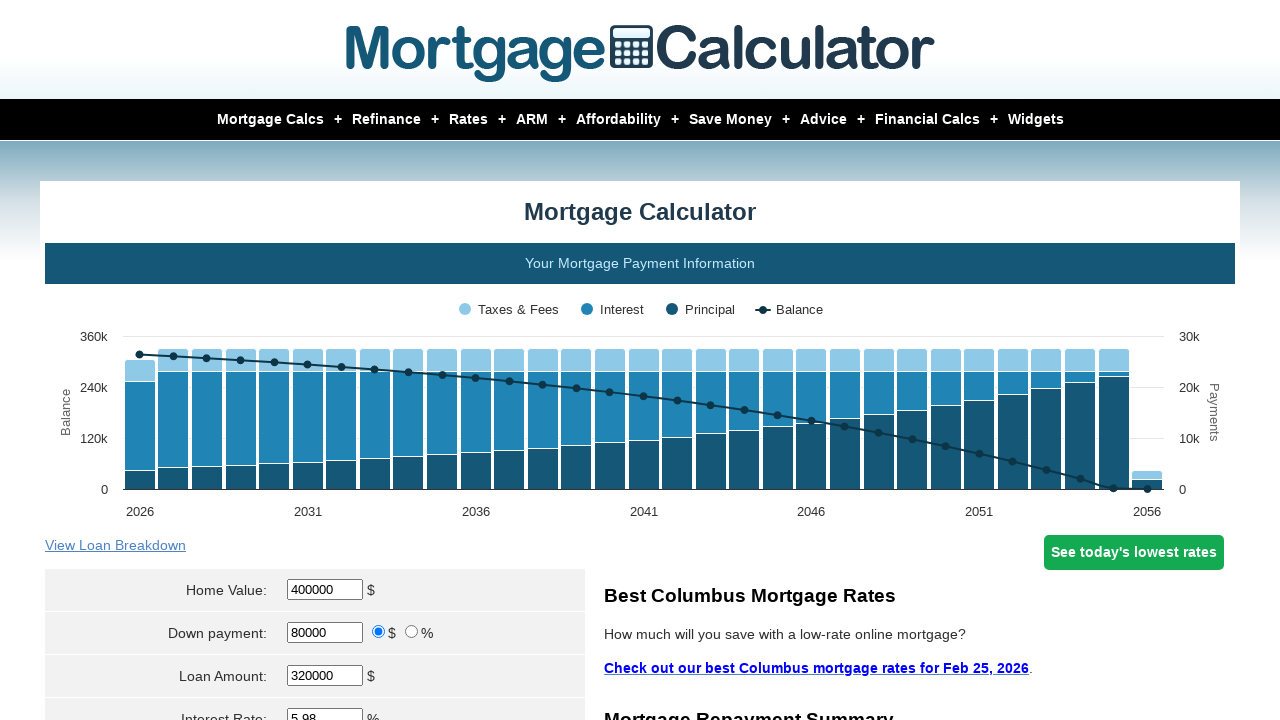

Cleared existing home value from input field on #homeval
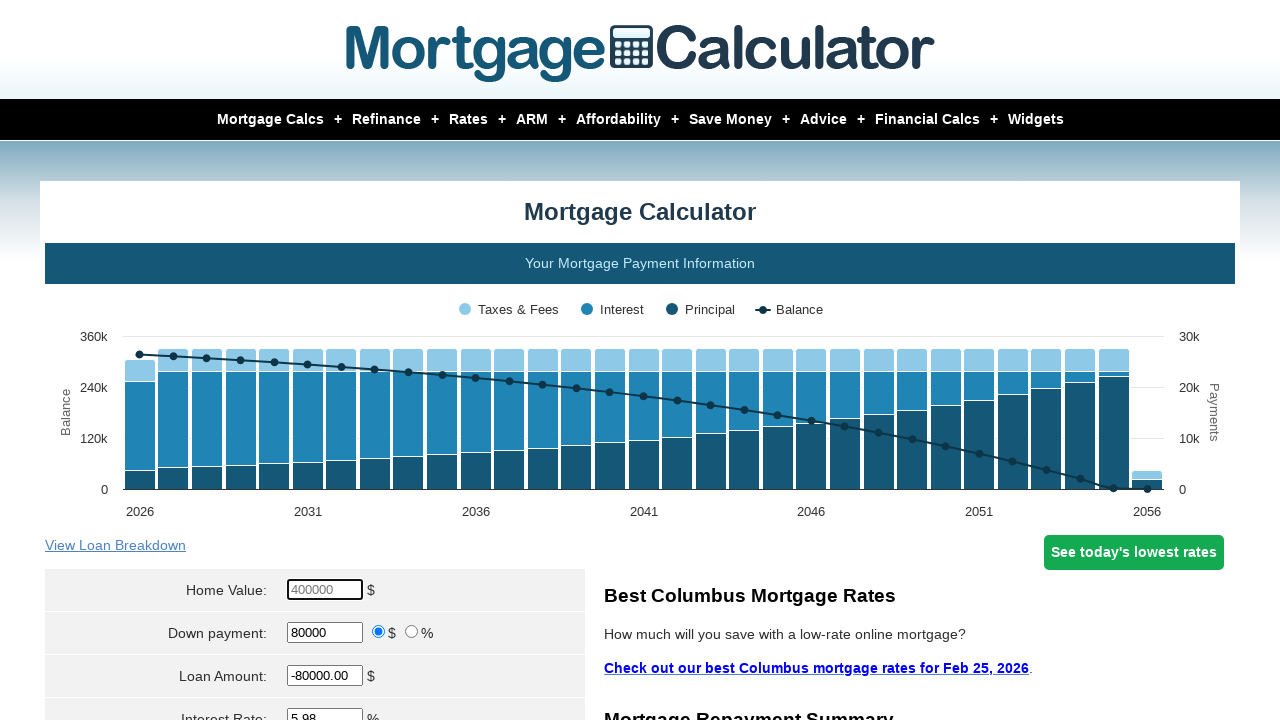

Entered new home value of 950000 in the input field on #homeval
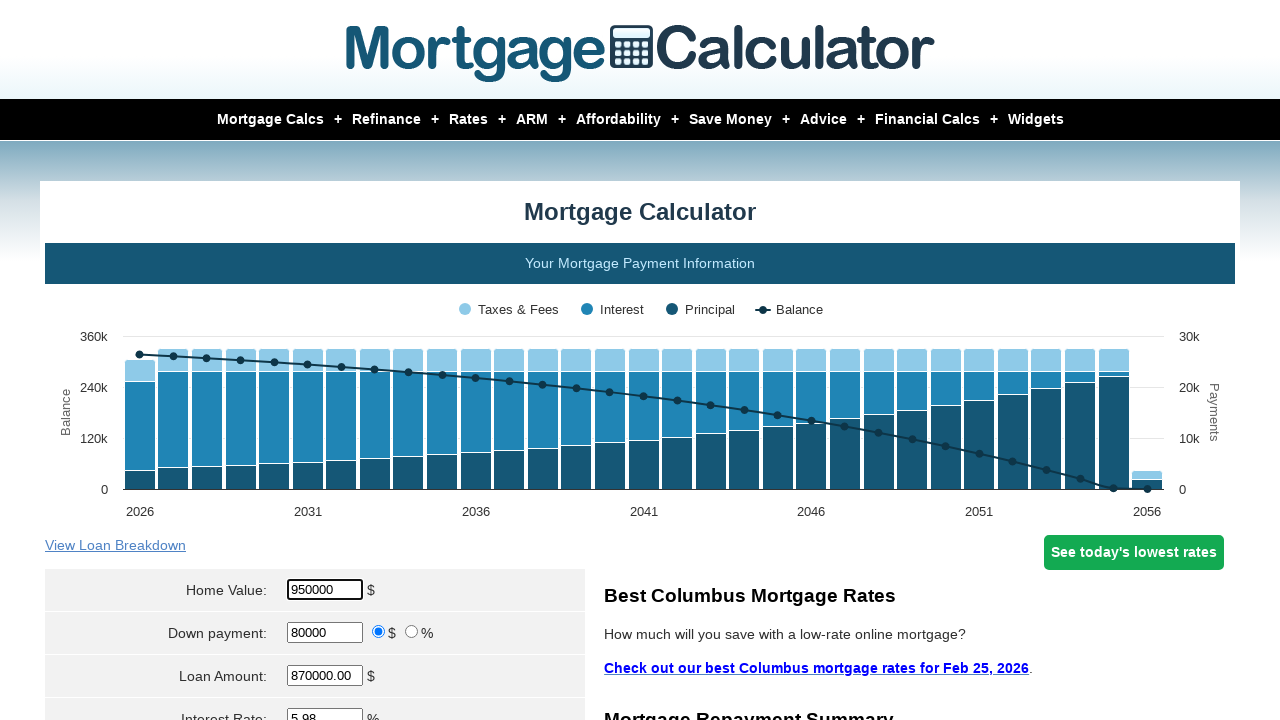

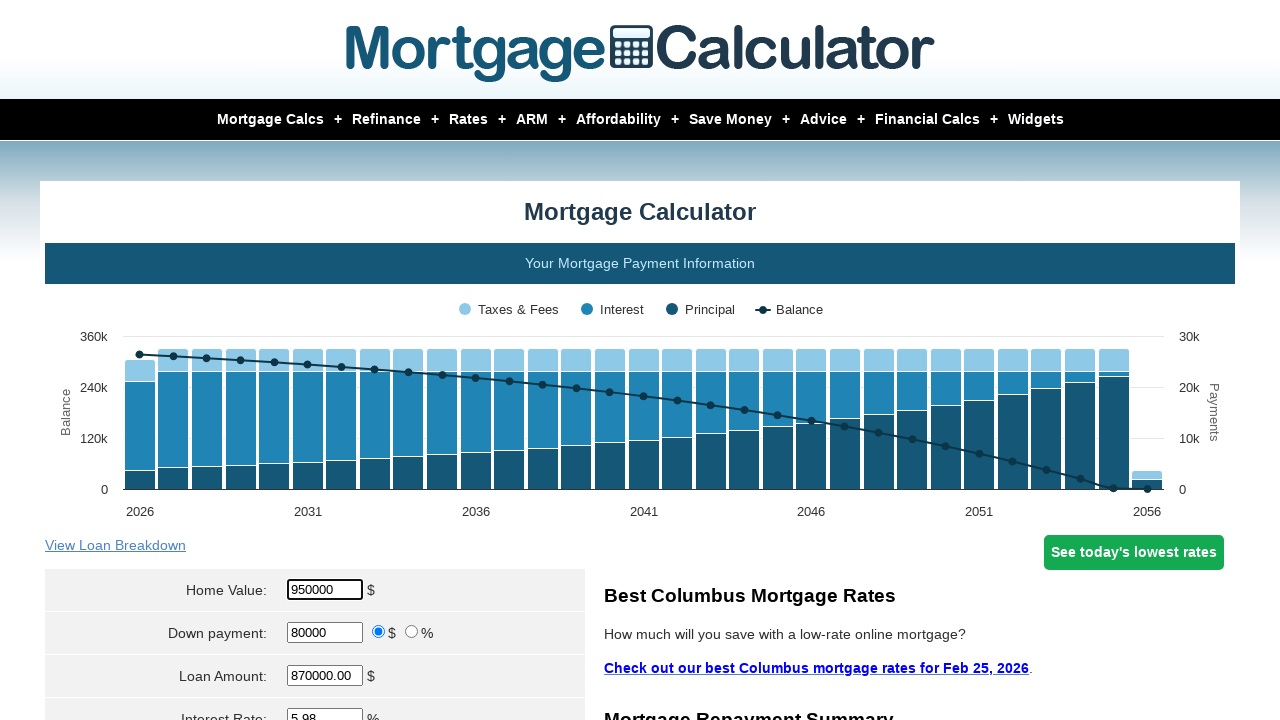